Tests page scrolling functionality by navigating to Edureka website and scrolling down 1000 pixels using JavaScript execution

Starting URL: https://www.edureka.co/

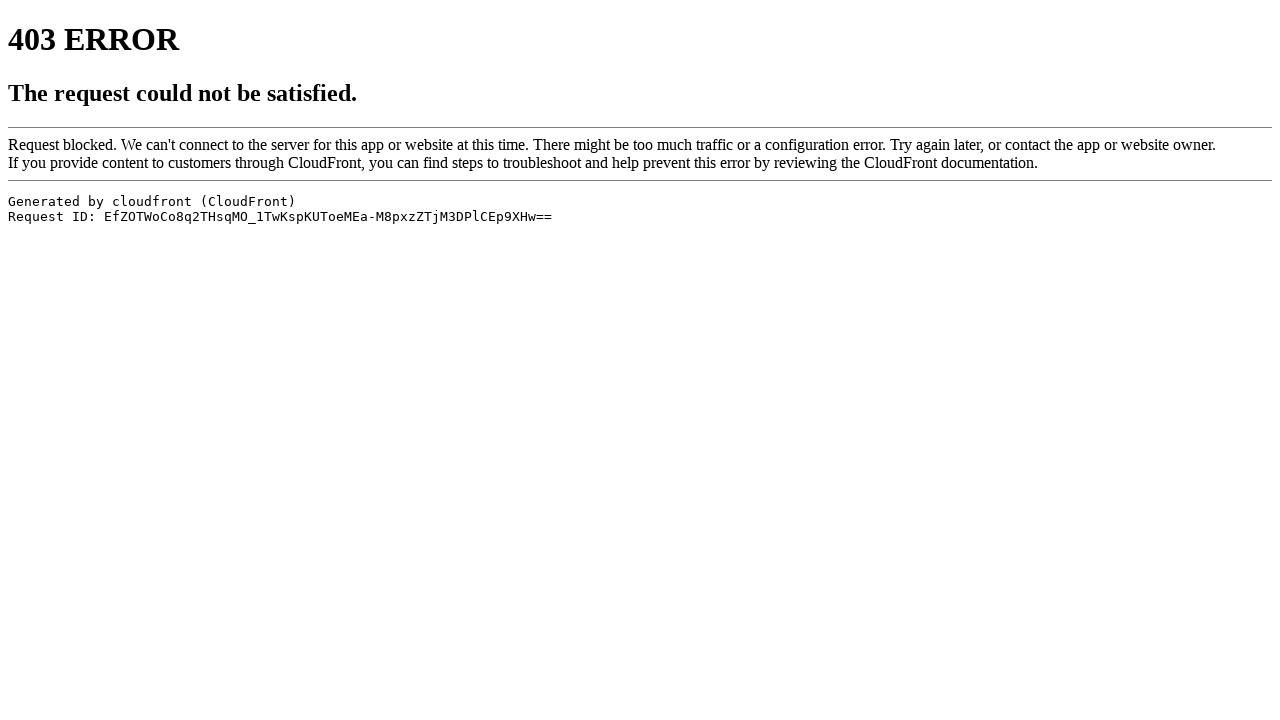

Navigated to Edureka website
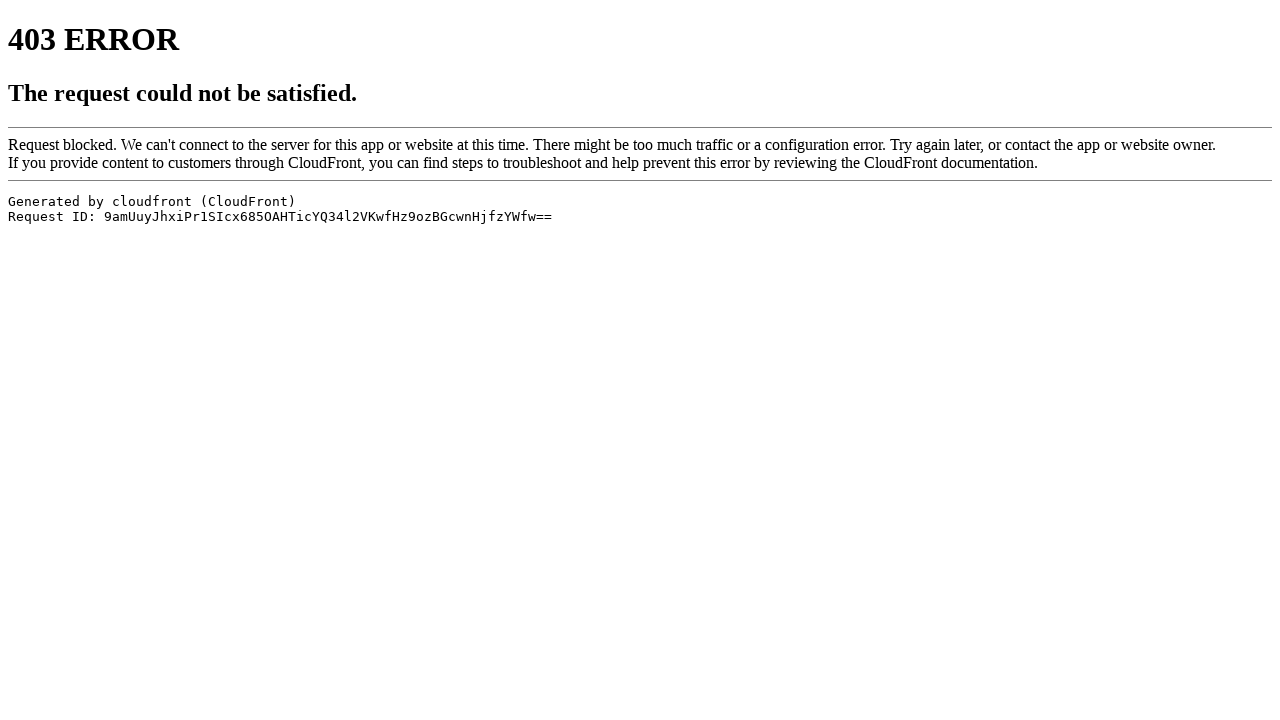

Set viewport size to 1920x1080
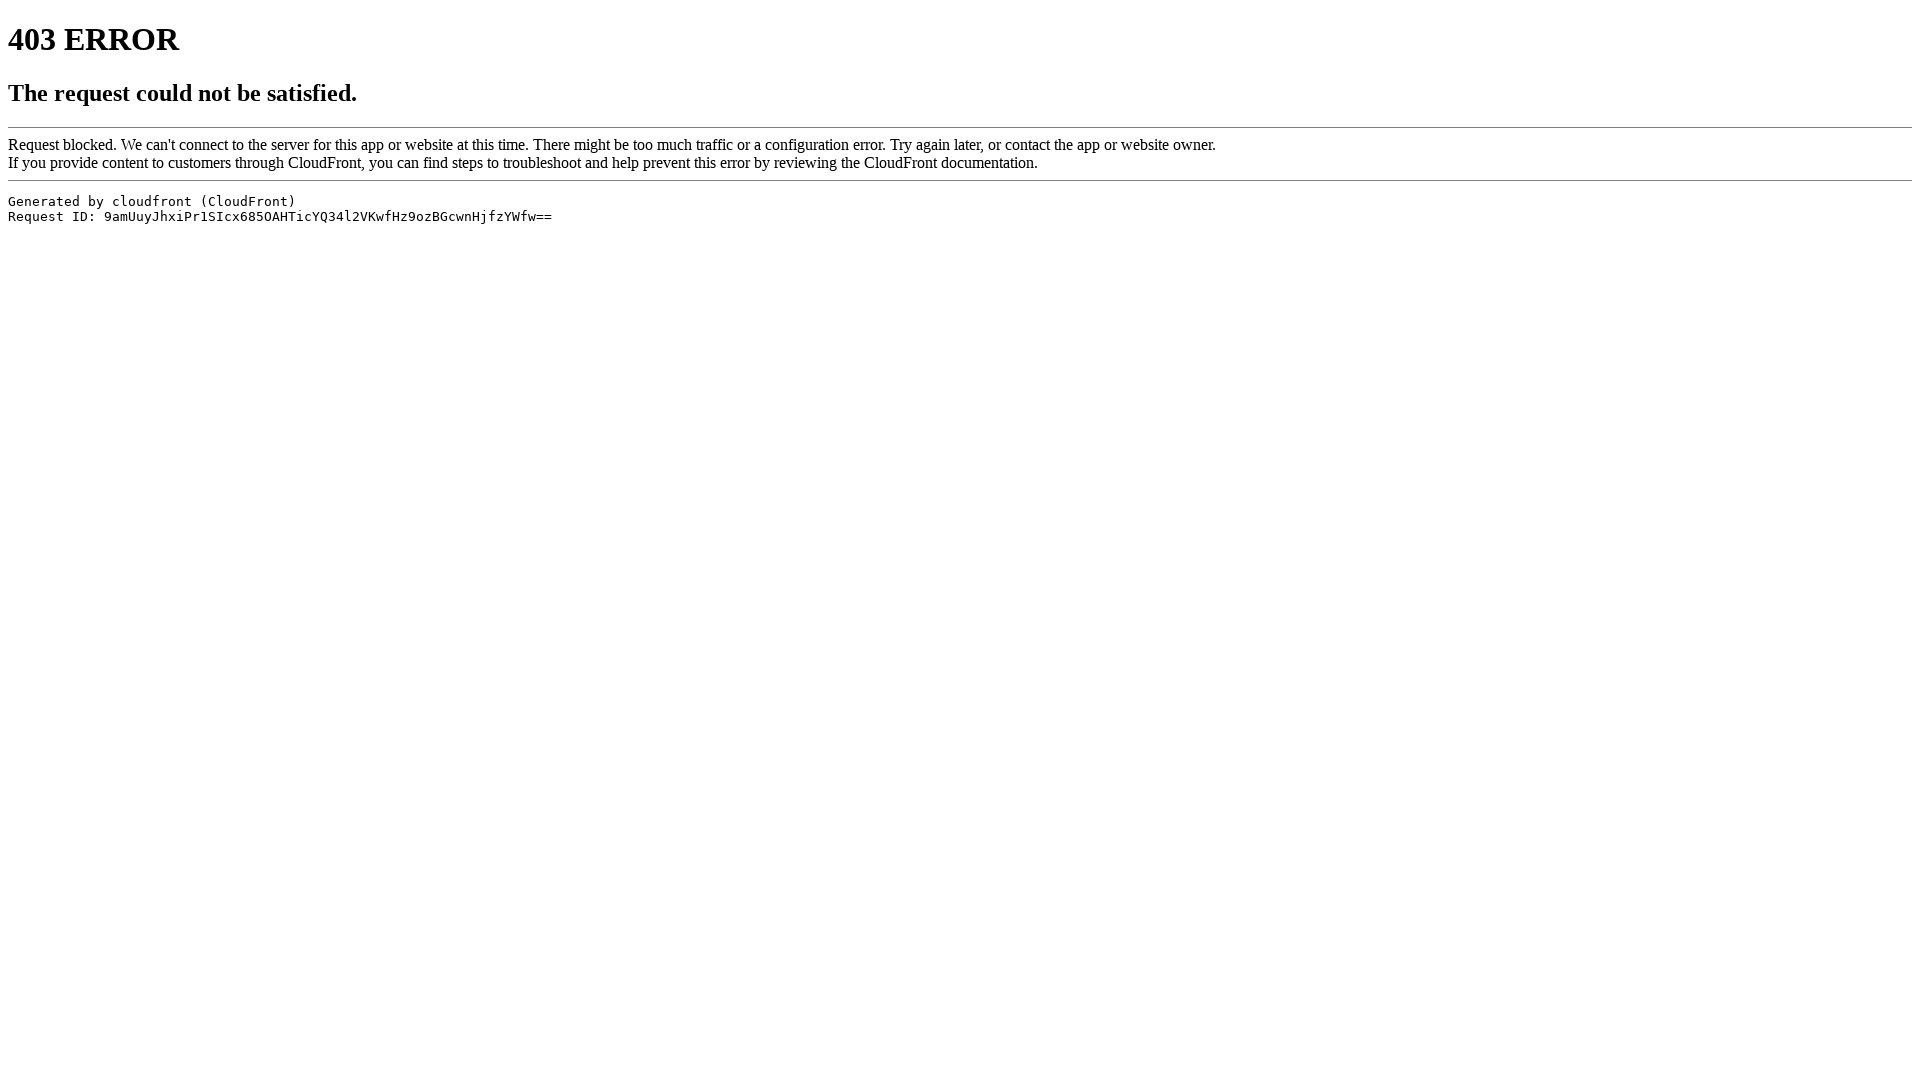

Scrolled down 1000 pixels using JavaScript
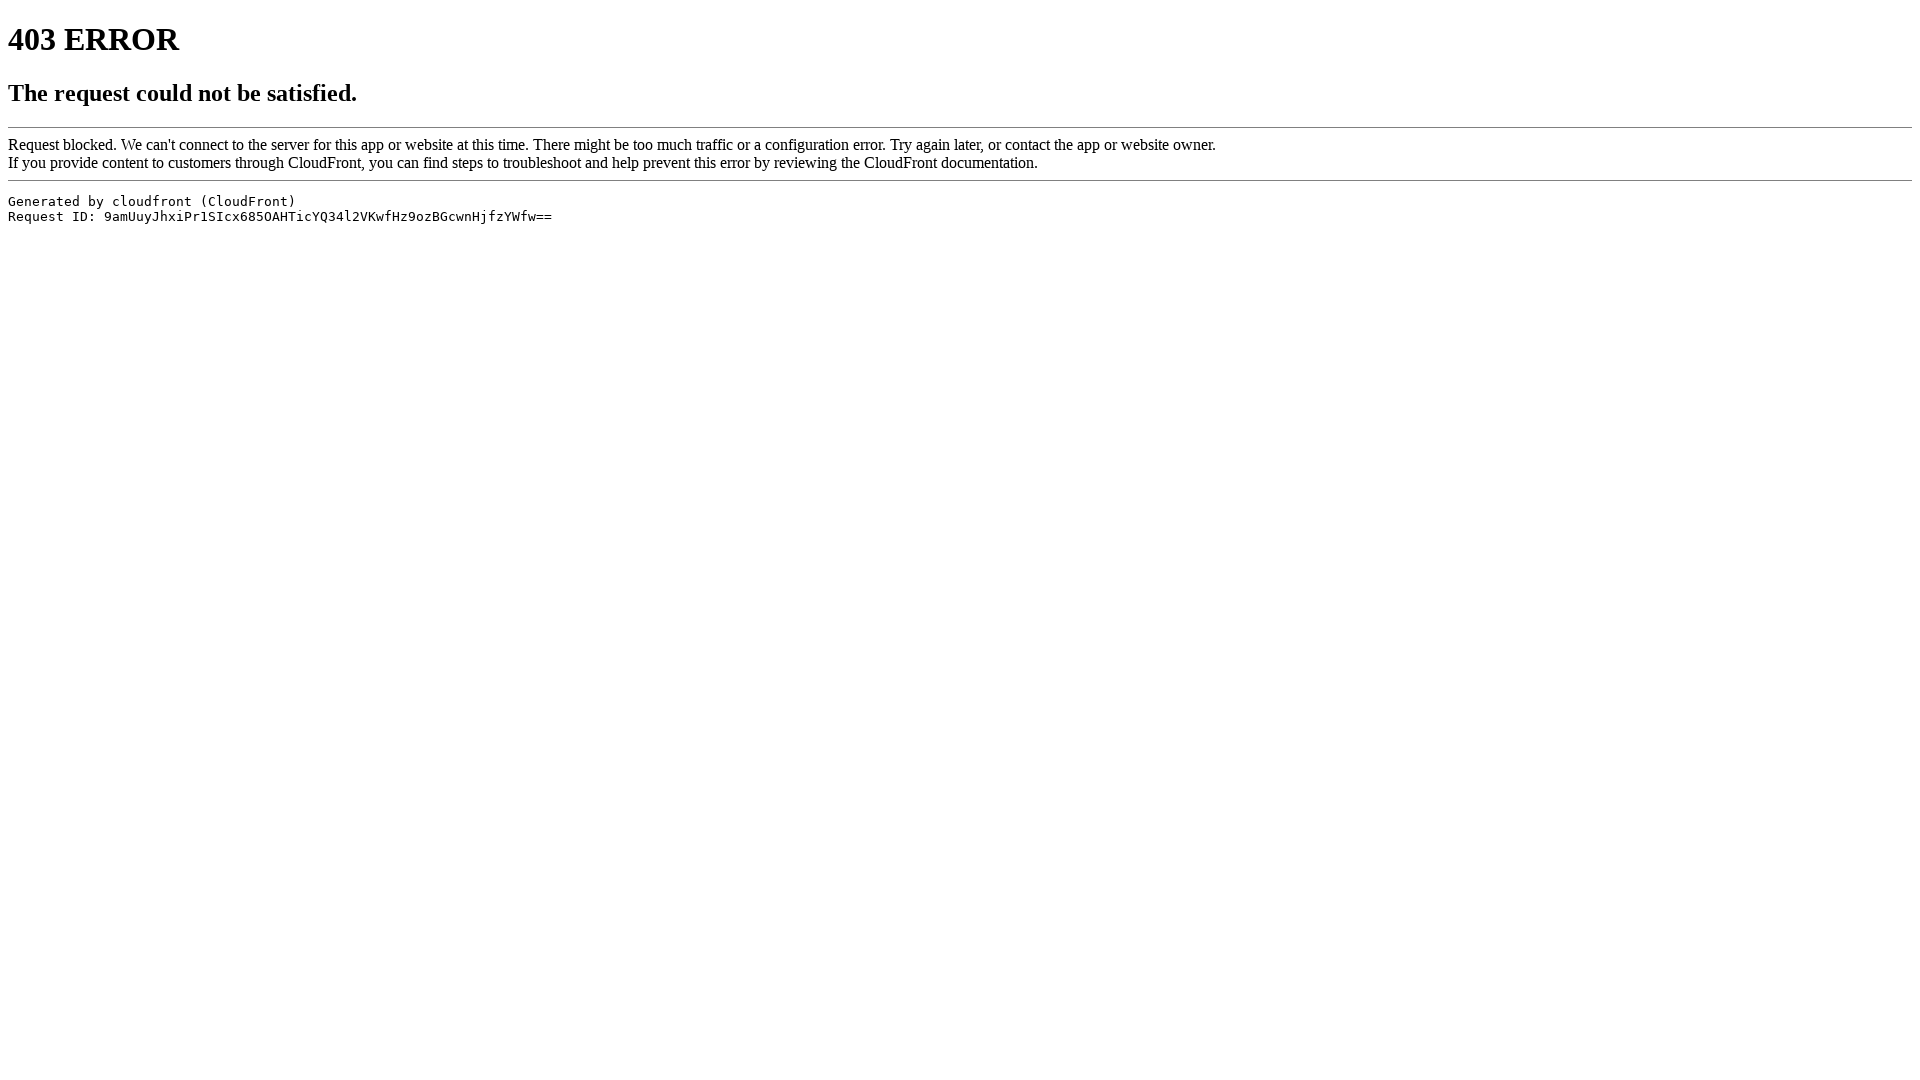

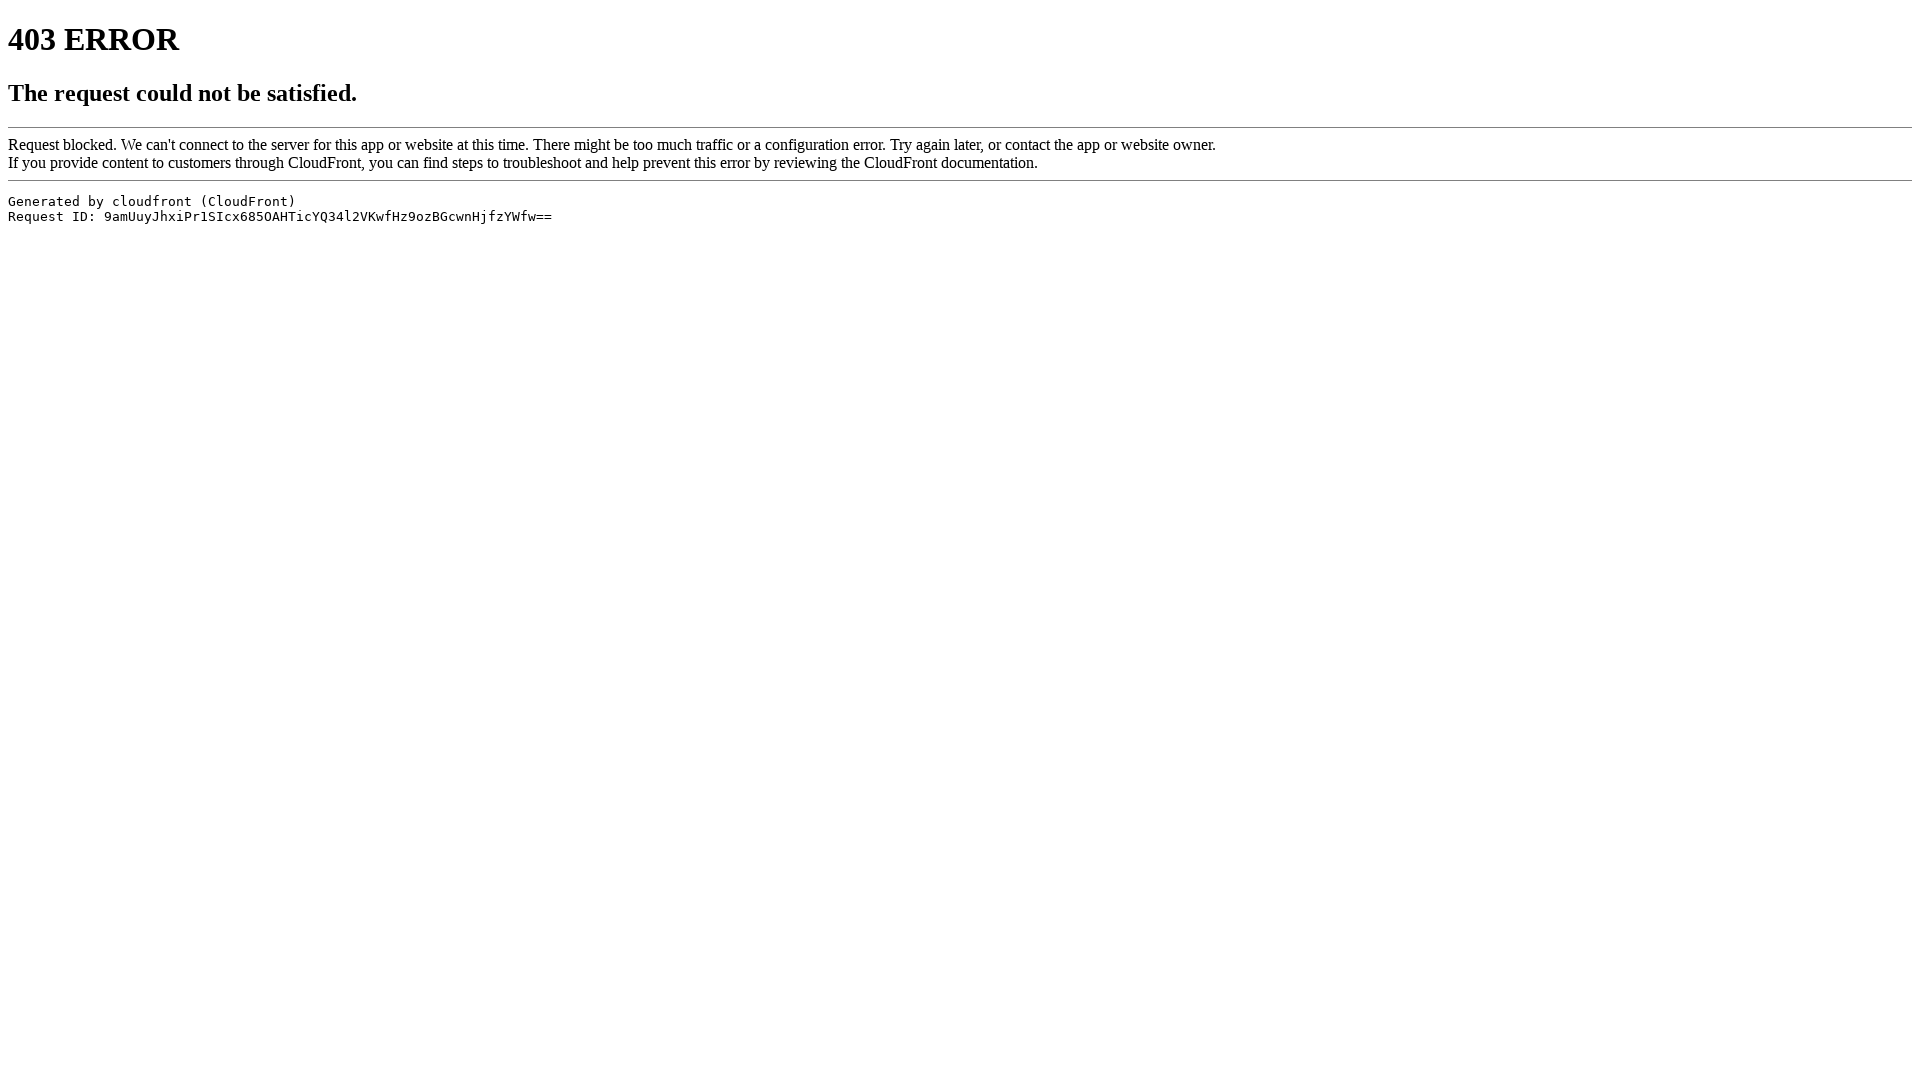